Tests checkbox functionality by finding all checkboxes on the page and clicking each one to toggle its state

Starting URL: https://testautomationpractice.blogspot.com/

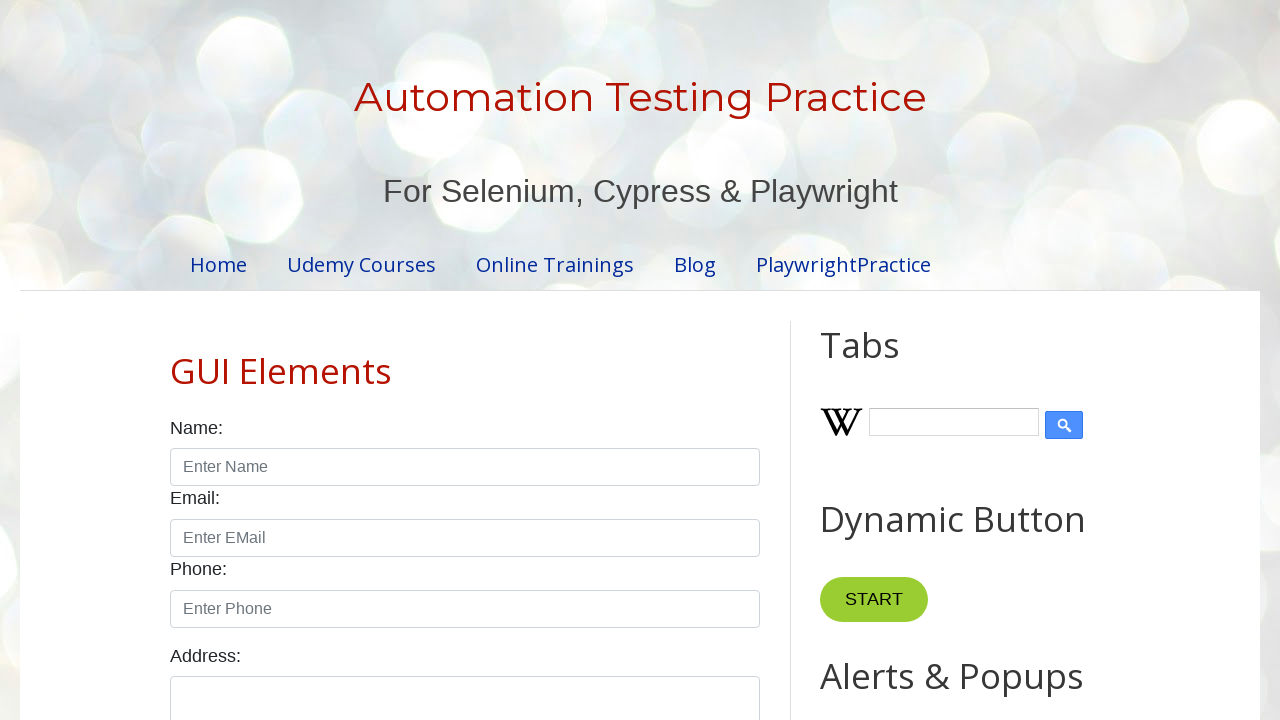

Waited for checkboxes to be present on the page
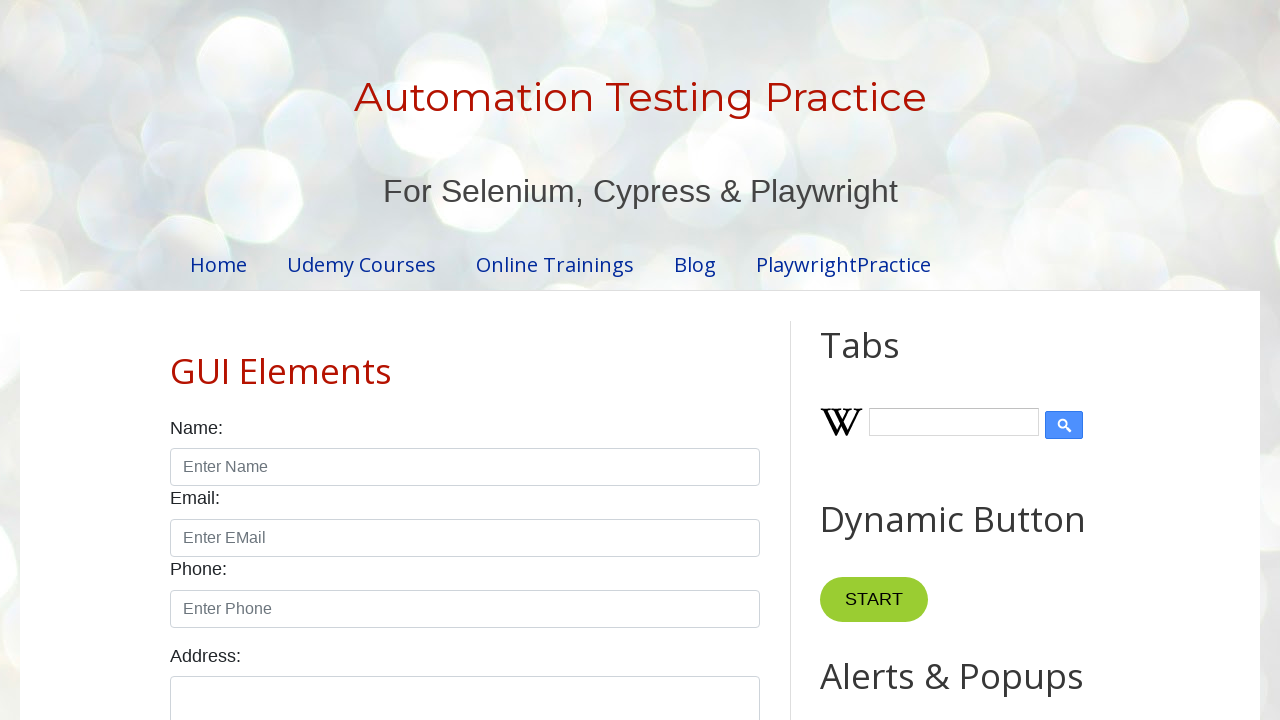

Located all checkbox elements on the page
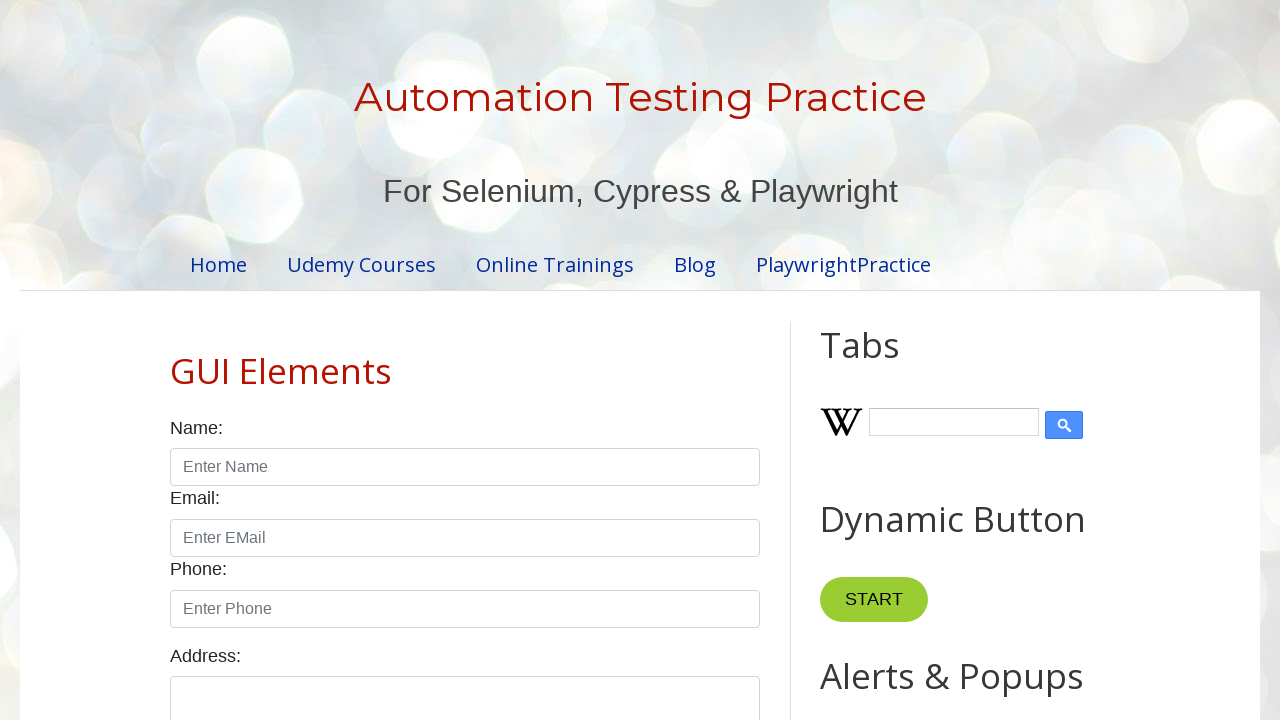

Found 7 checkboxes on the page
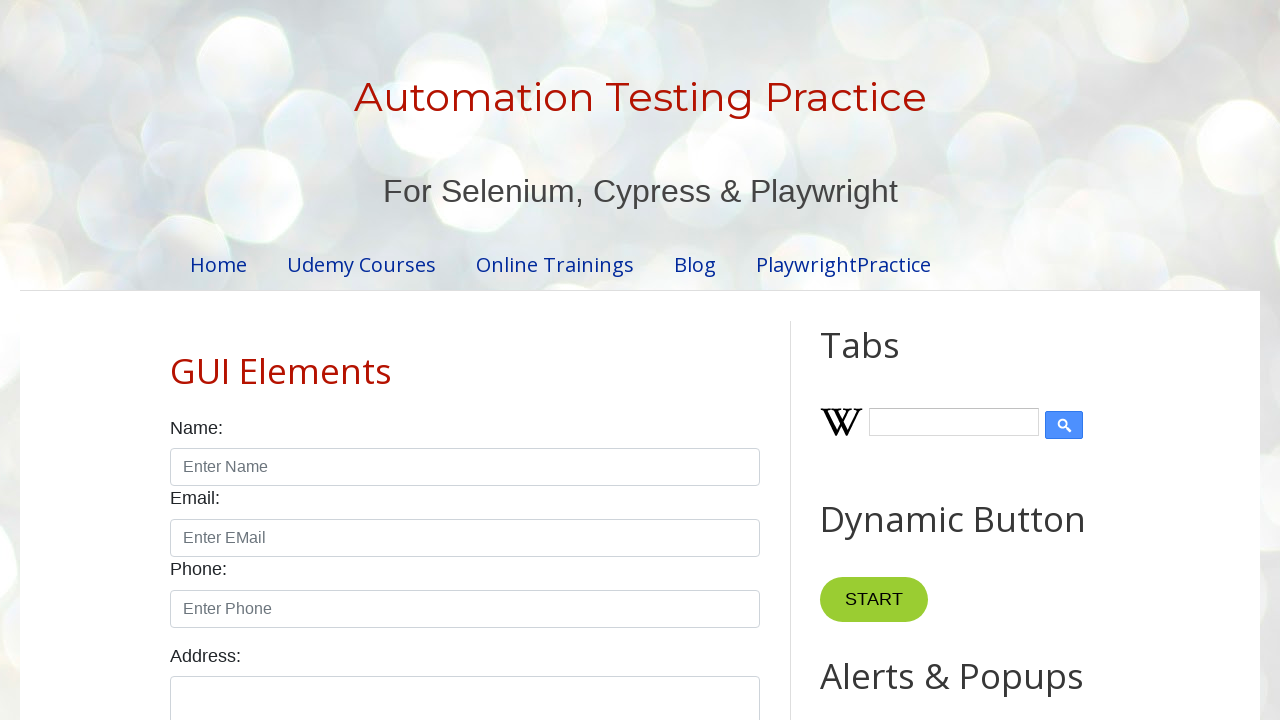

Clicked checkbox 1 to toggle its state at (176, 360) on input.form-check-input[type='checkbox'] >> nth=0
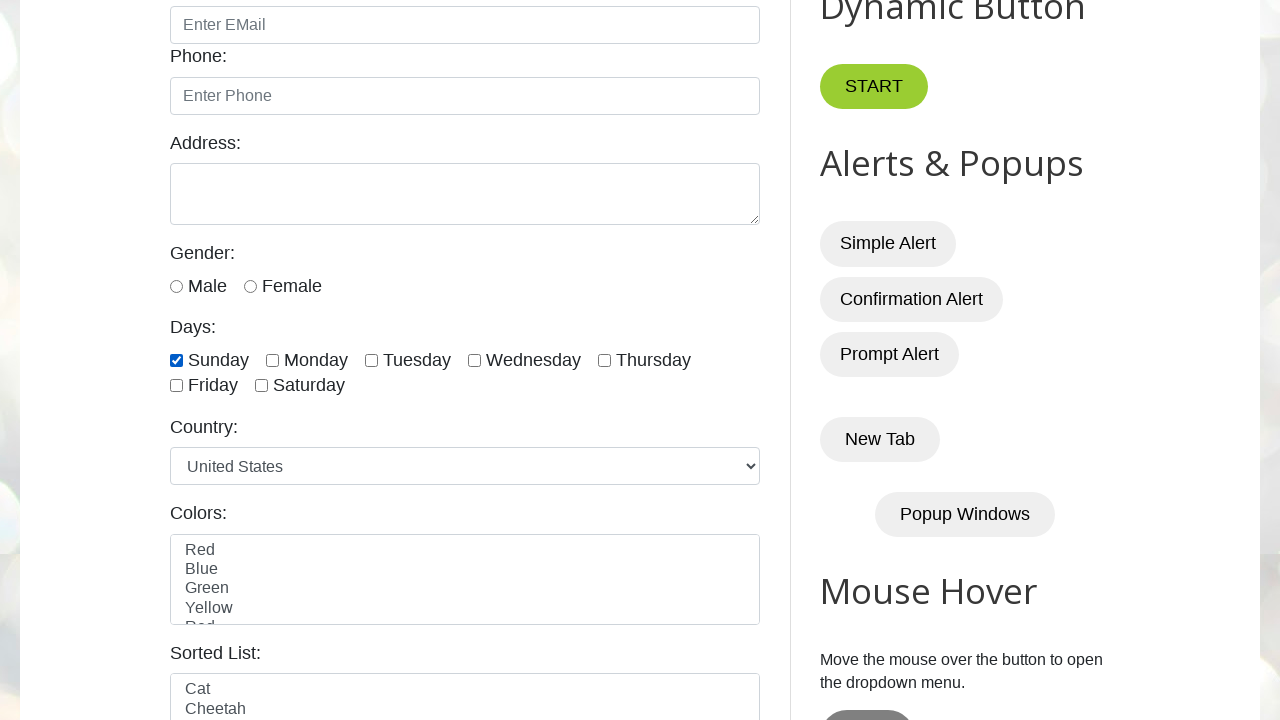

Clicked checkbox 2 to toggle its state at (272, 360) on input.form-check-input[type='checkbox'] >> nth=1
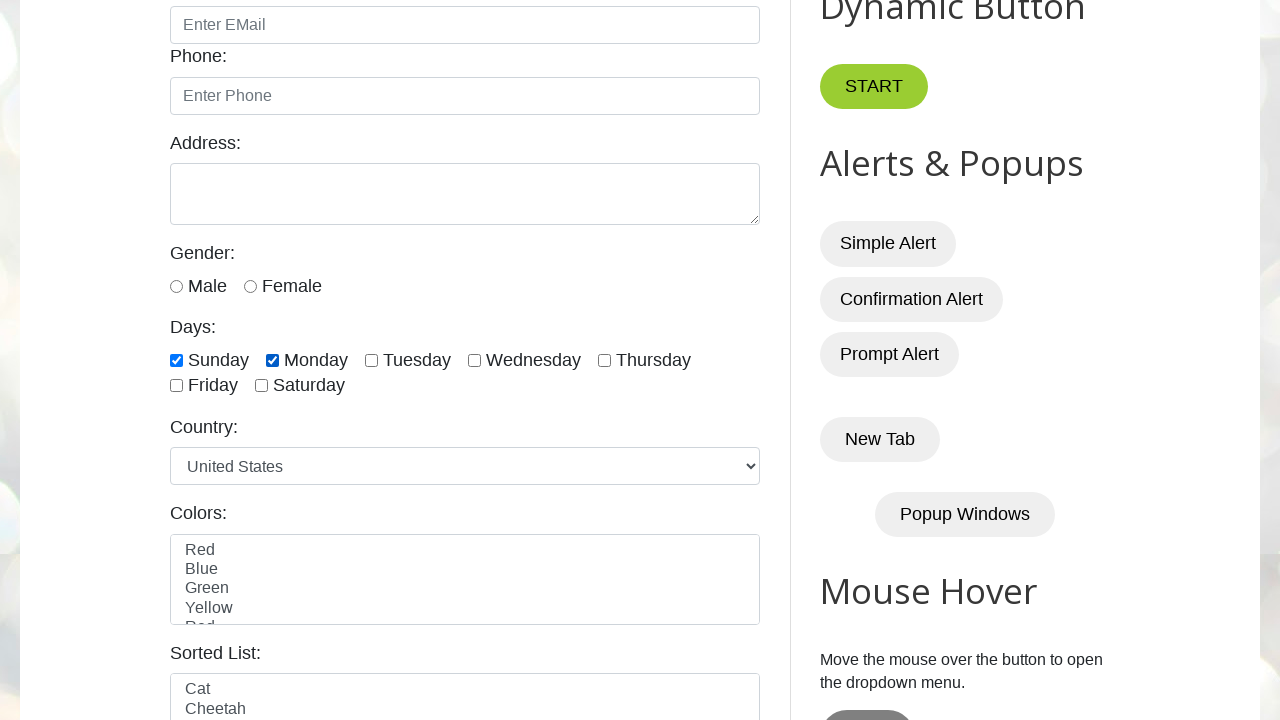

Clicked checkbox 3 to toggle its state at (372, 360) on input.form-check-input[type='checkbox'] >> nth=2
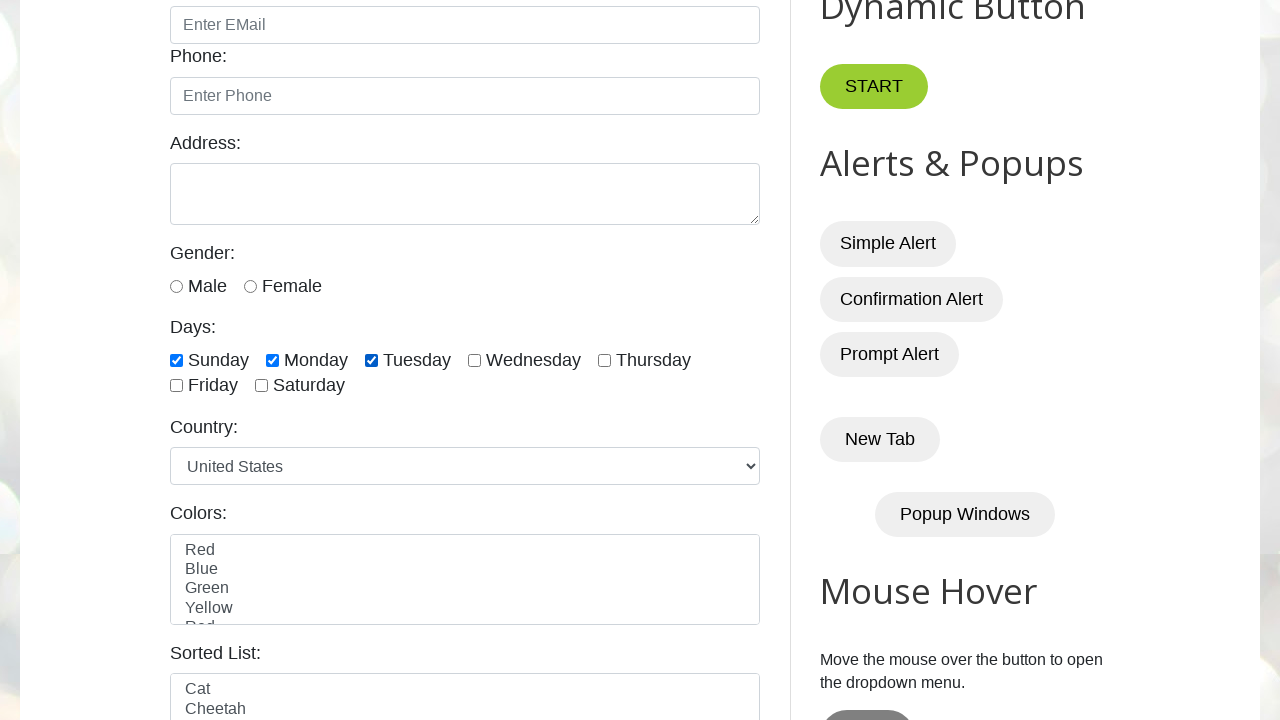

Clicked checkbox 4 to toggle its state at (474, 360) on input.form-check-input[type='checkbox'] >> nth=3
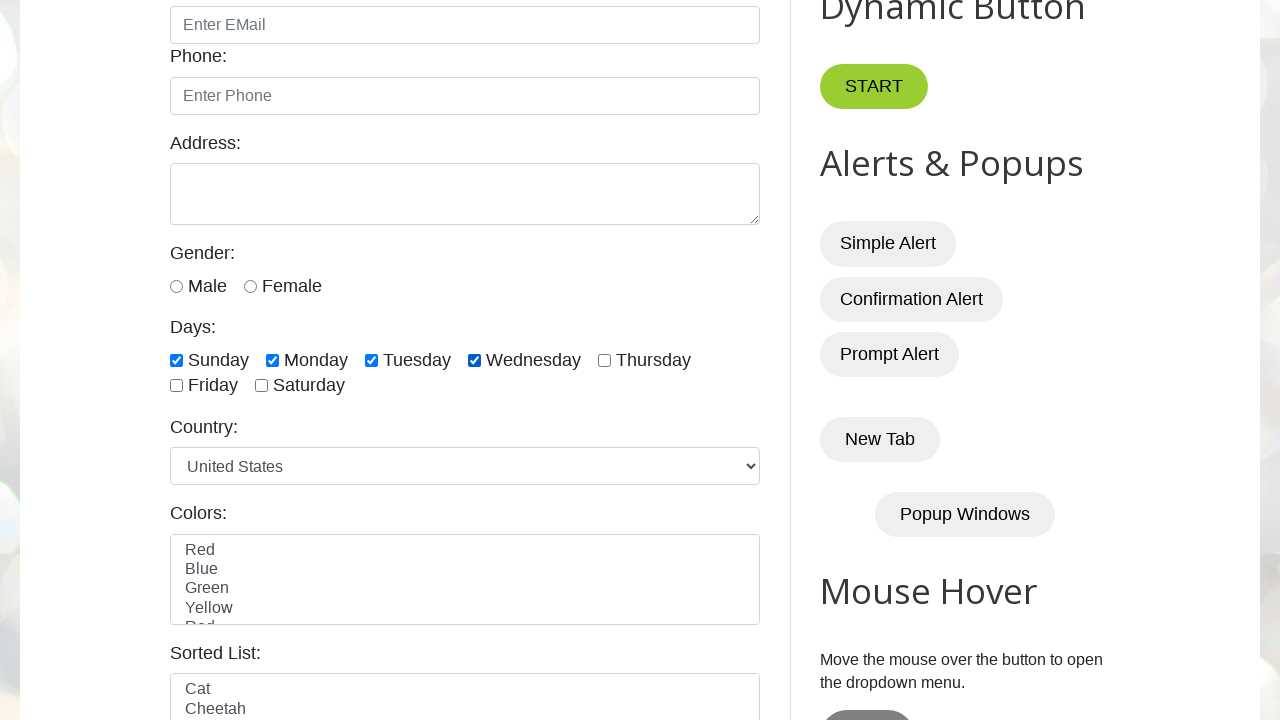

Clicked checkbox 5 to toggle its state at (604, 360) on input.form-check-input[type='checkbox'] >> nth=4
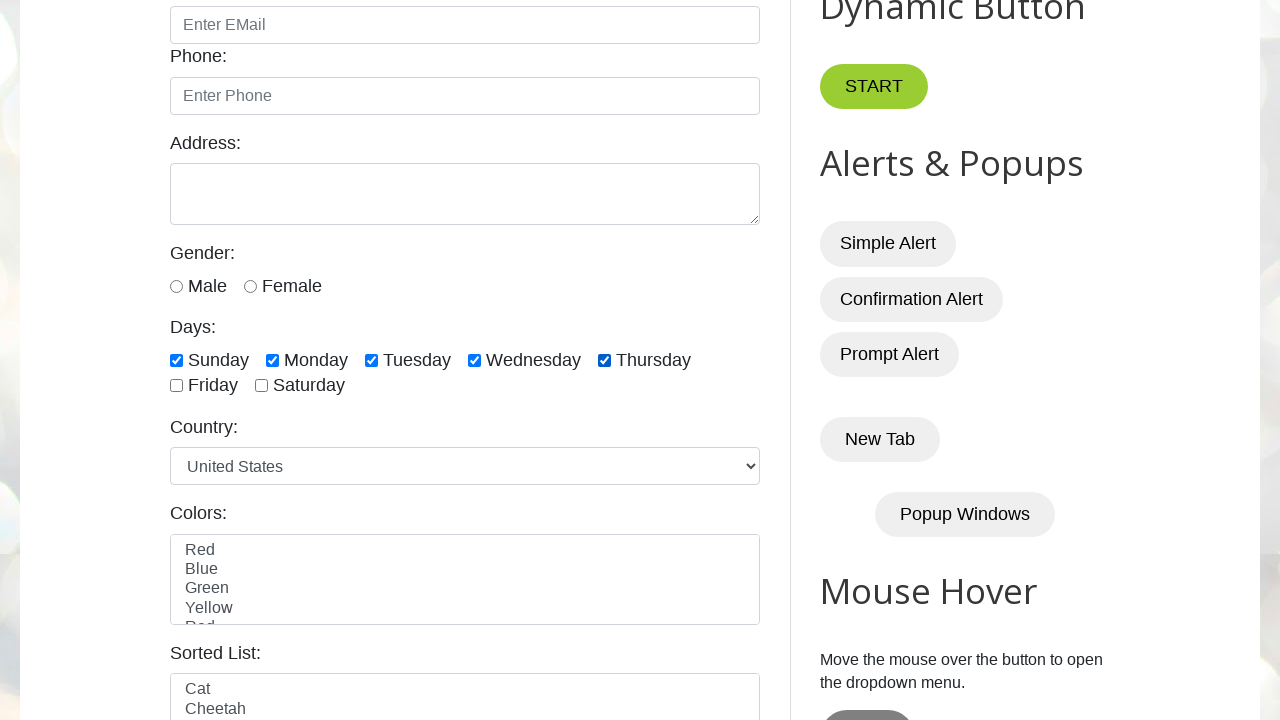

Clicked checkbox 6 to toggle its state at (176, 386) on input.form-check-input[type='checkbox'] >> nth=5
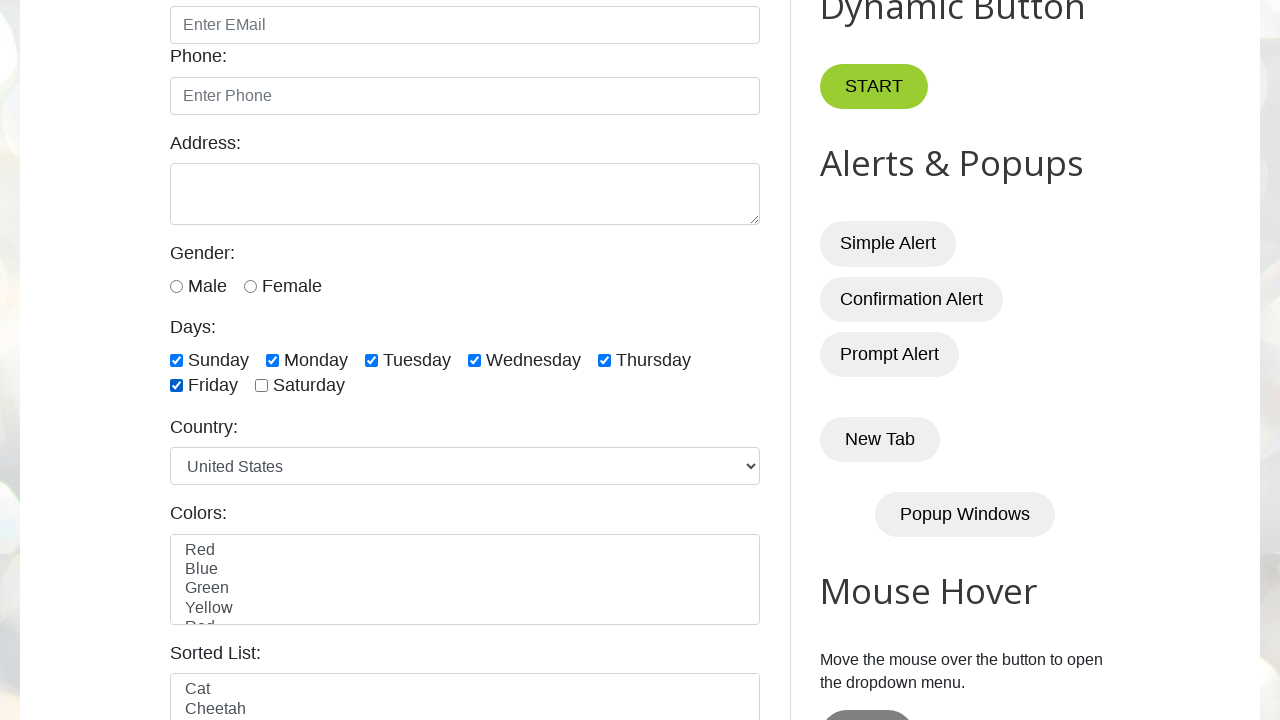

Clicked checkbox 7 to toggle its state at (262, 386) on input.form-check-input[type='checkbox'] >> nth=6
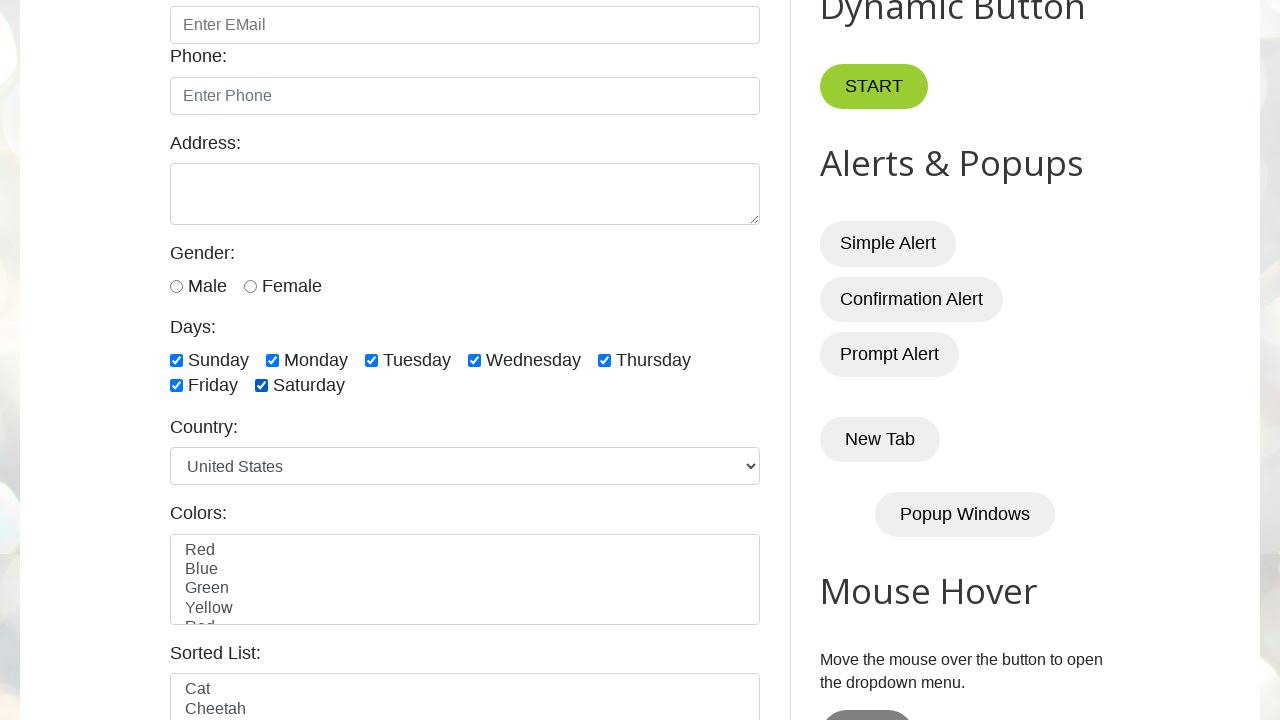

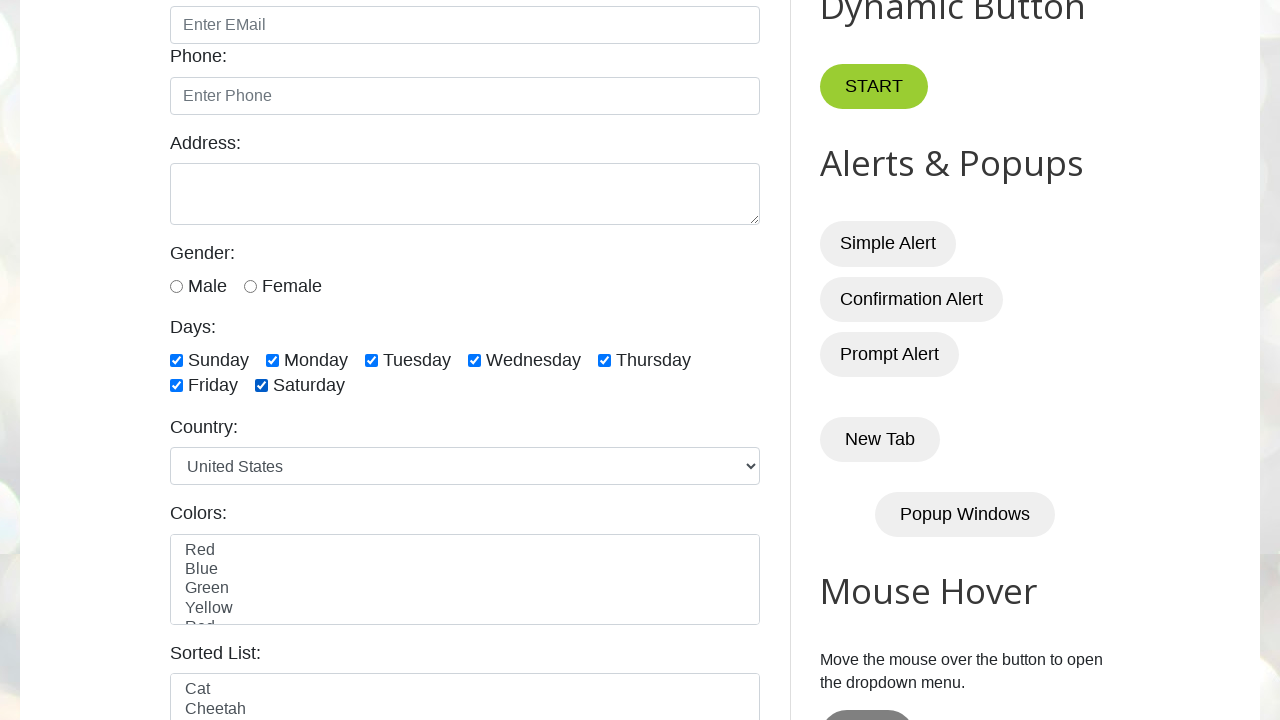